Tests the checkout process without login by filling order details (name, country, city, credit card info) and completing a purchase on Demoblaze demo site.

Starting URL: https://www.demoblaze.com/cart.html

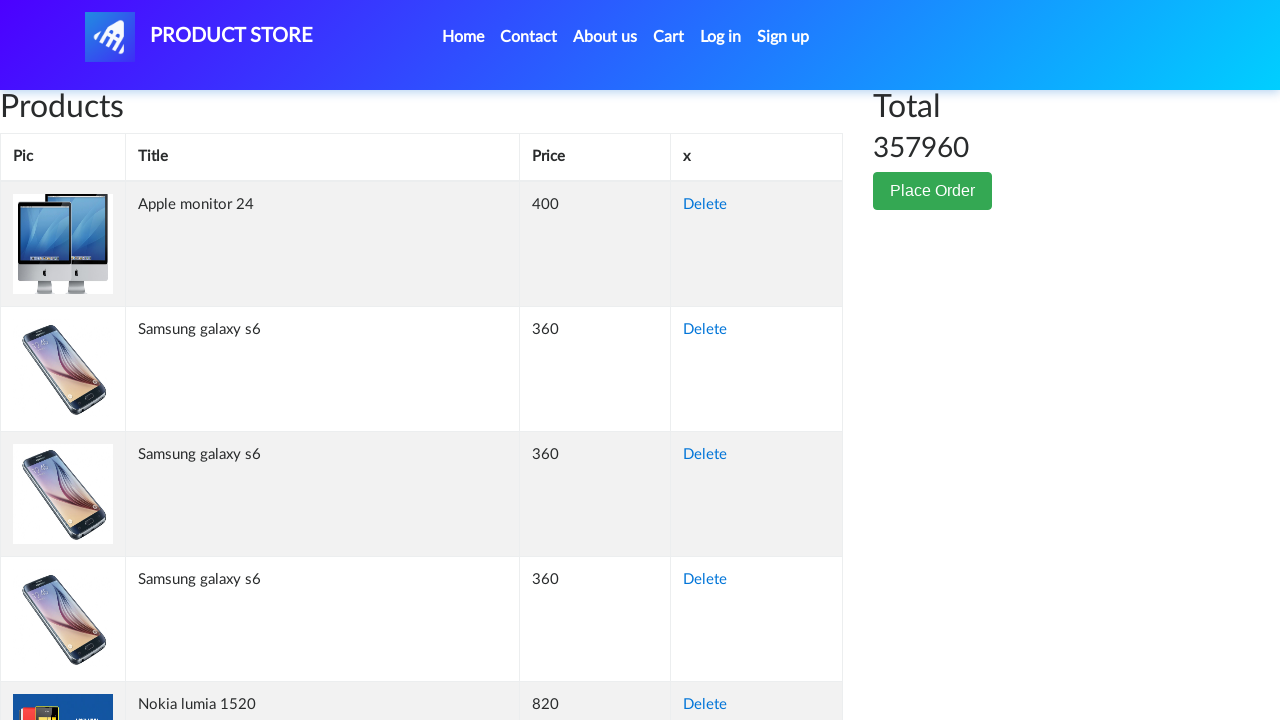

Navigated to Demoblaze home page
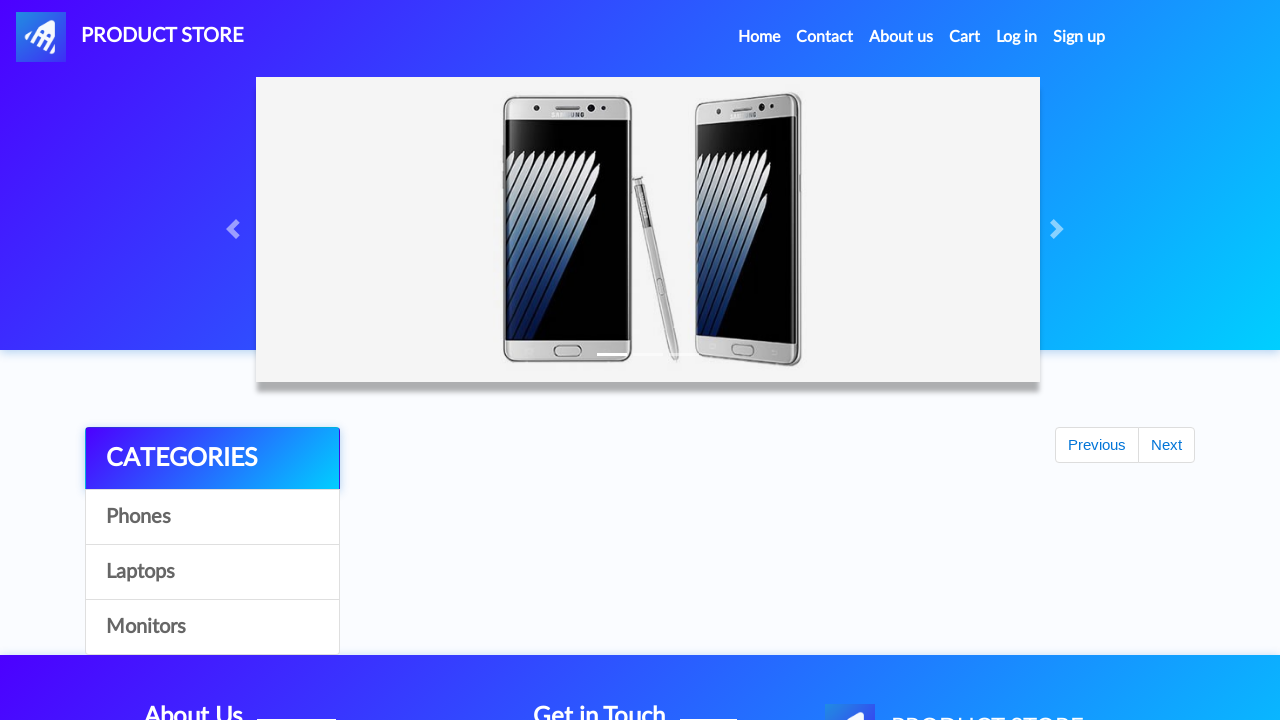

Clicked on Samsung galaxy s6 product at (488, 603) on text=Samsung galaxy s6
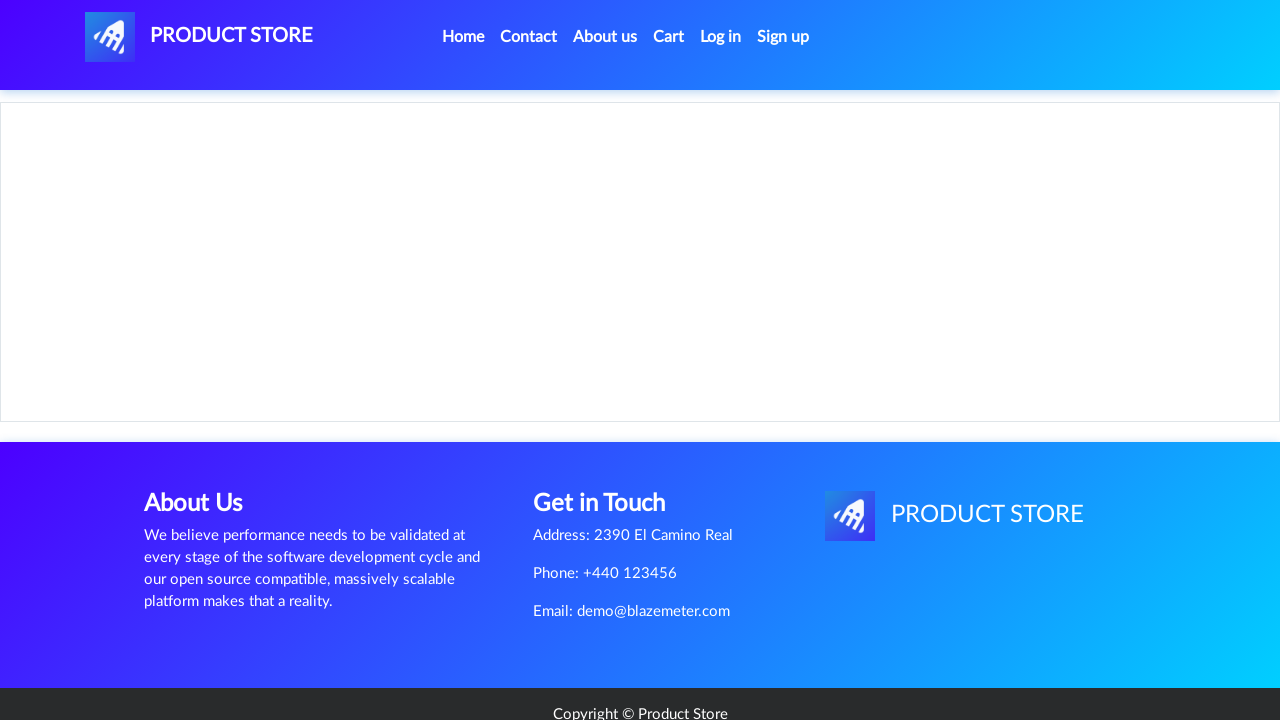

Product details page loaded
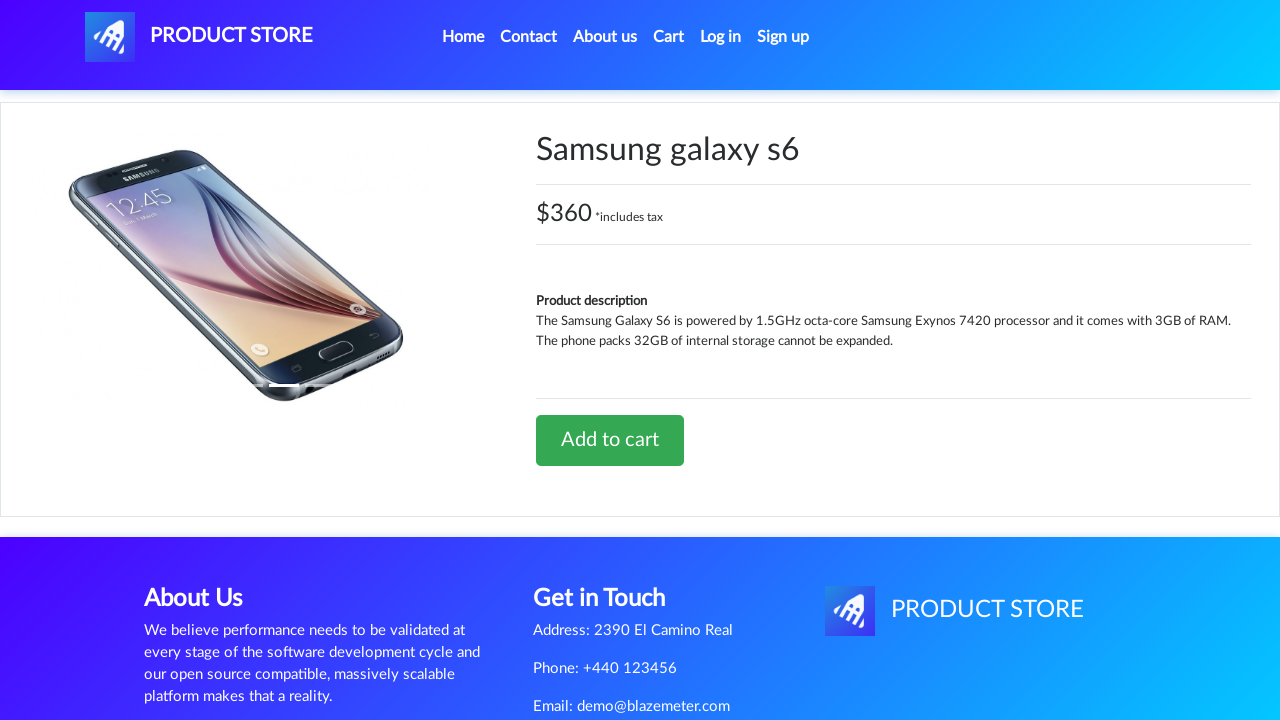

Clicked 'Add to cart' button at (610, 440) on text=Add to cart
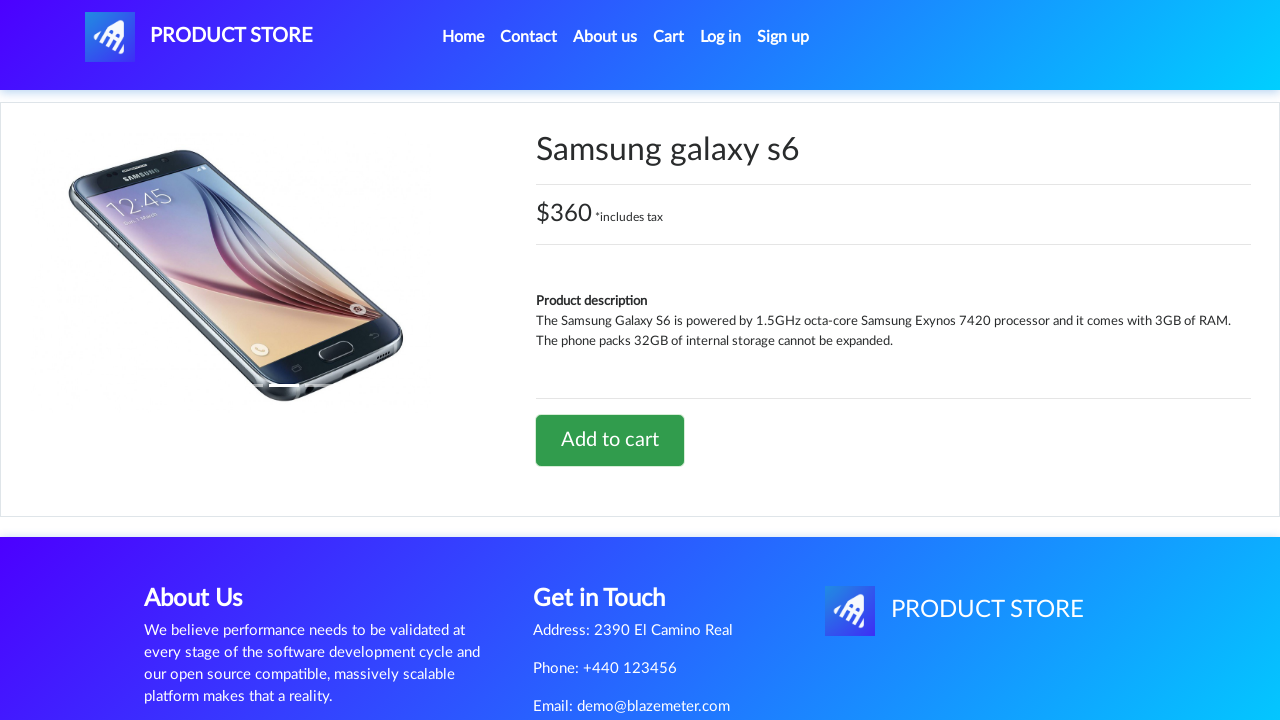

Waited for alert notification
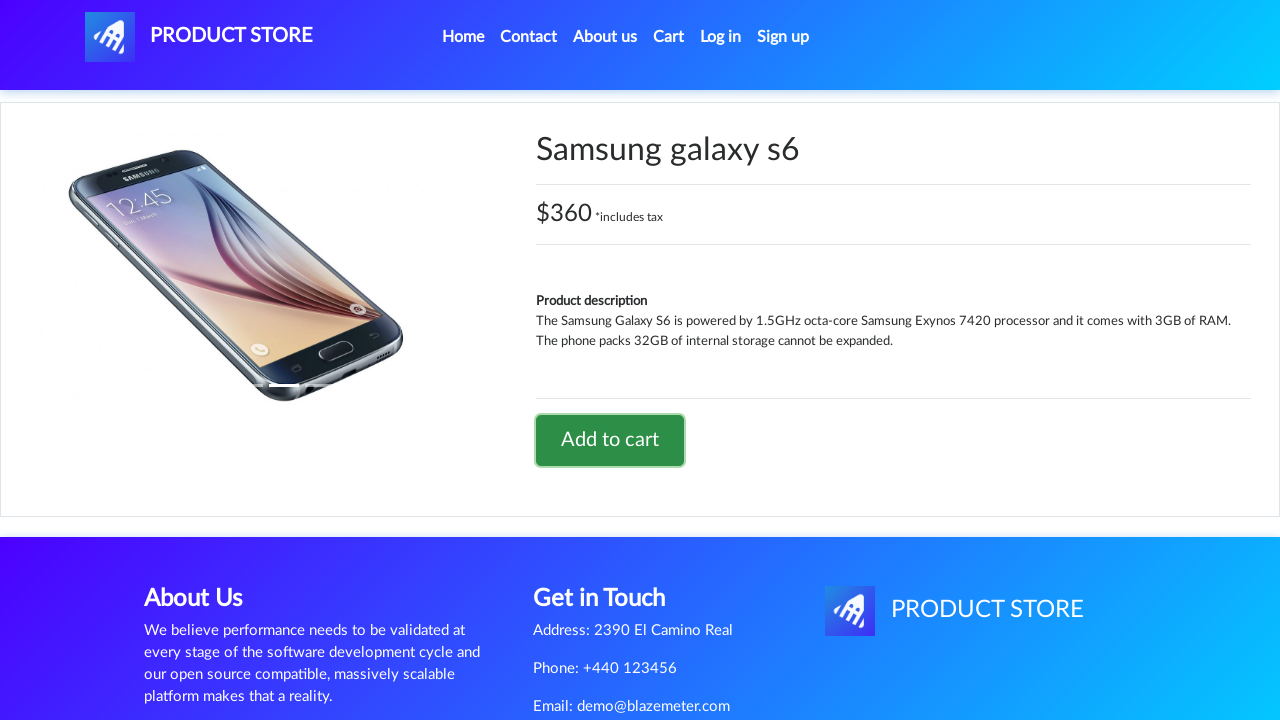

Clicked on cart link at (669, 37) on #cartur
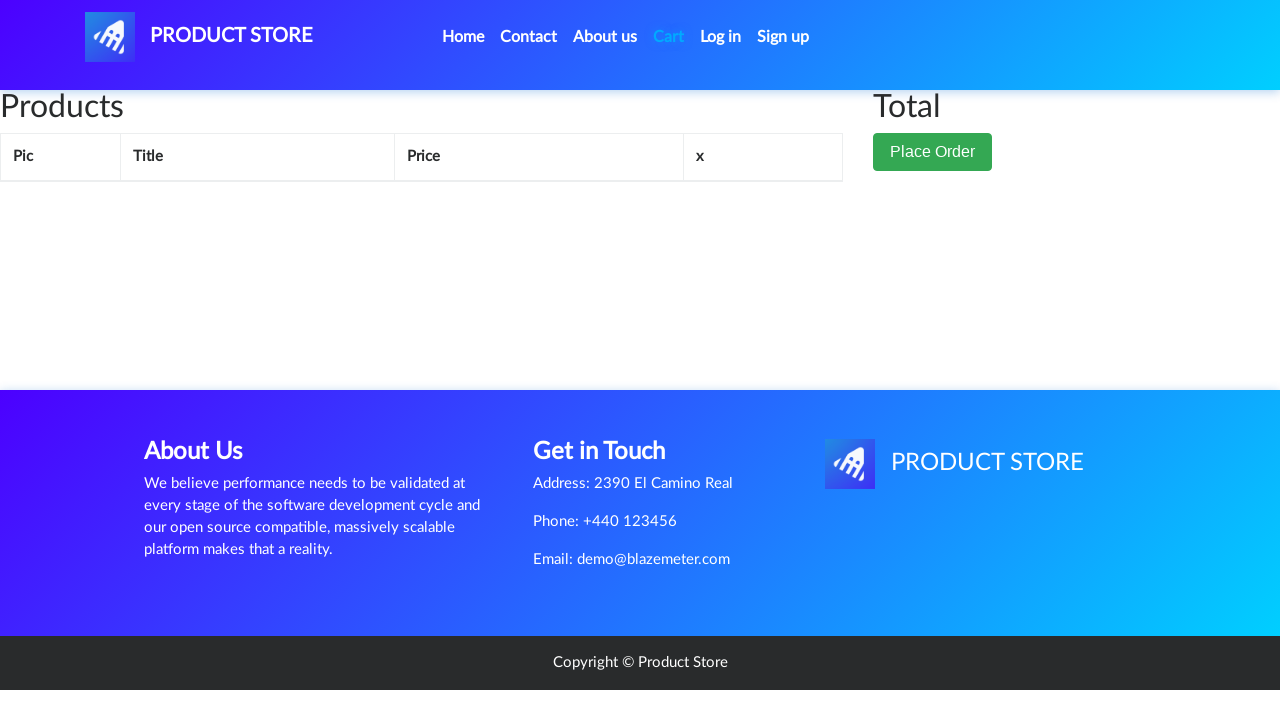

Cart page loaded with item
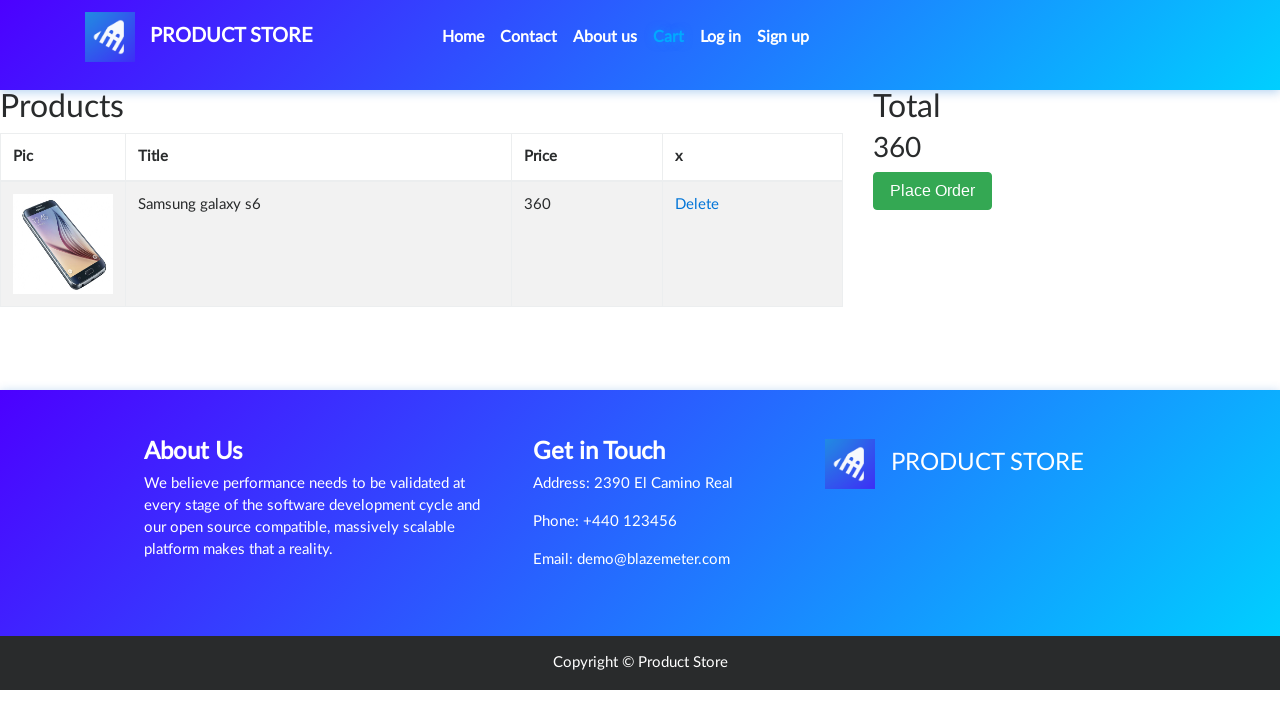

Clicked 'Place Order' button at (933, 191) on button:has-text('Place Order')
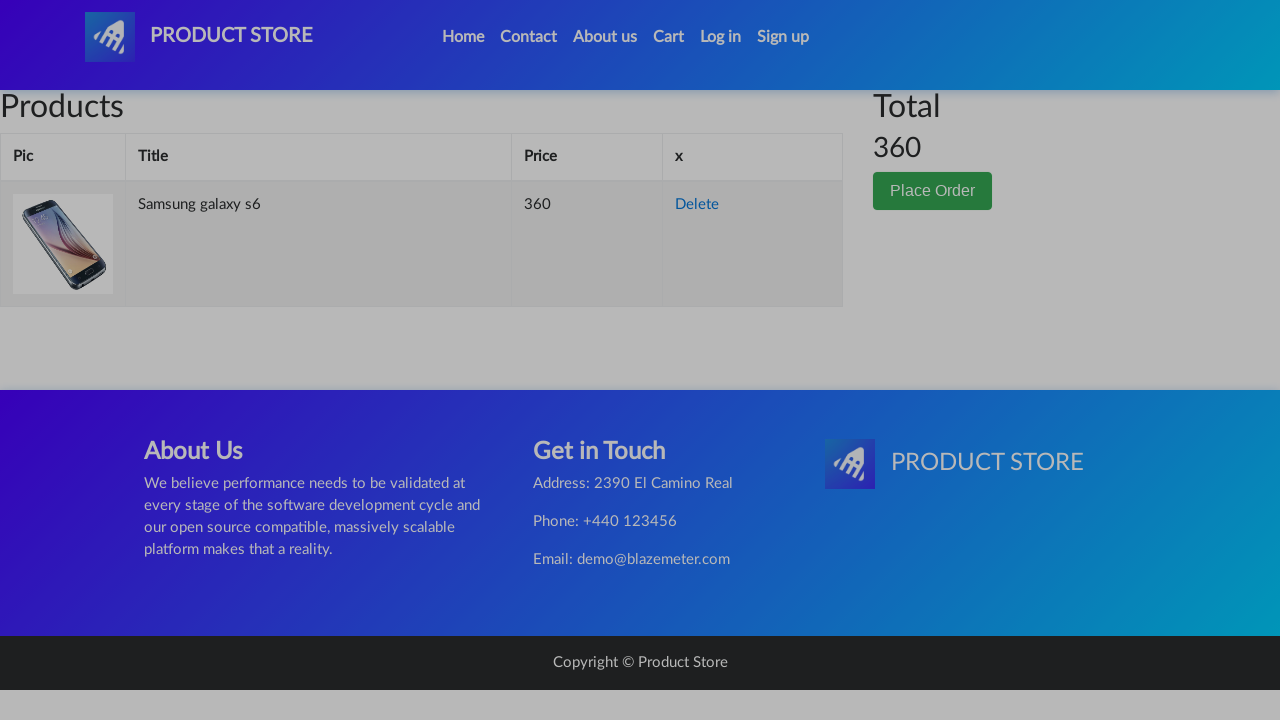

Order form loaded
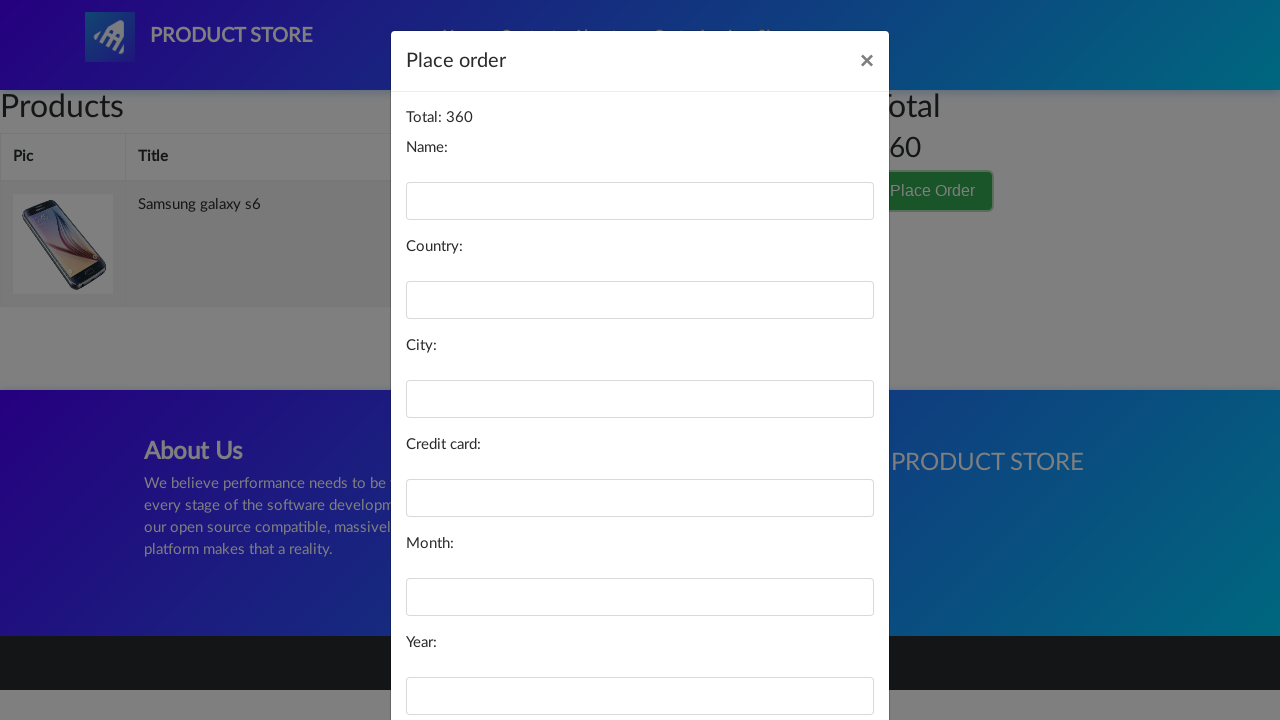

Filled name field with 'Suneel Verma' on #name
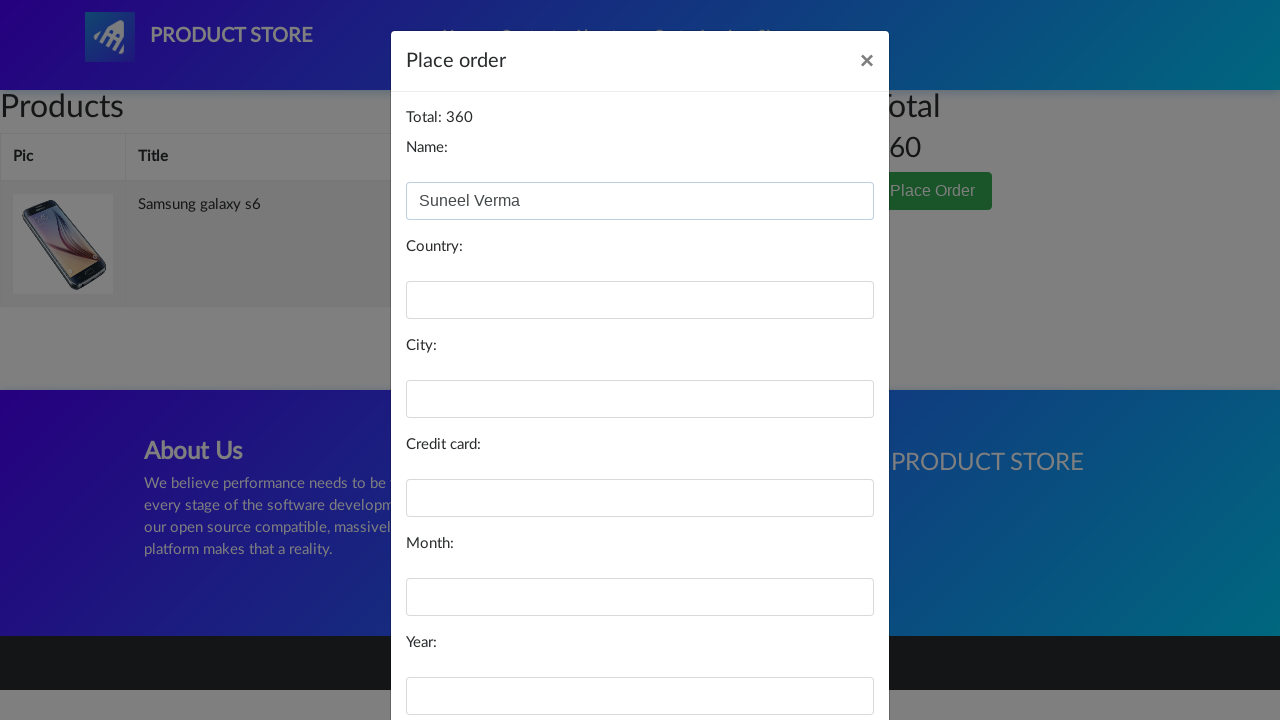

Filled country field with 'India' on #country
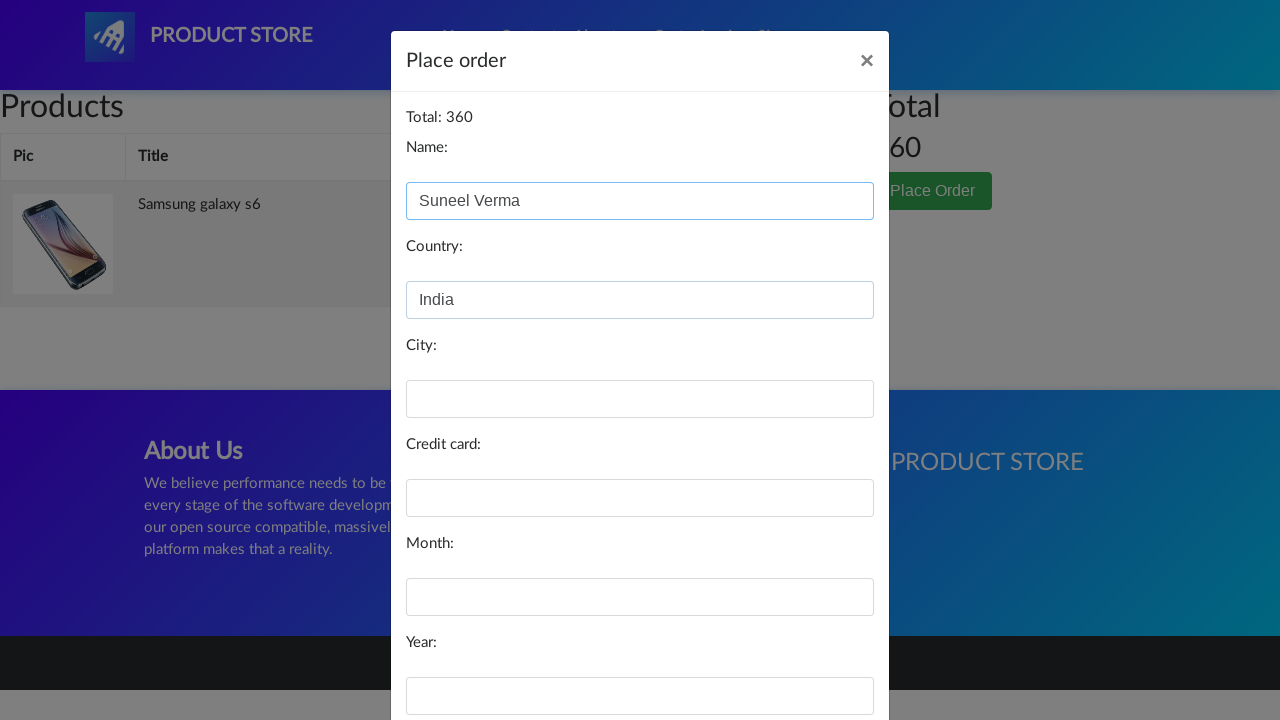

Filled city field with 'Ayodhya' on #city
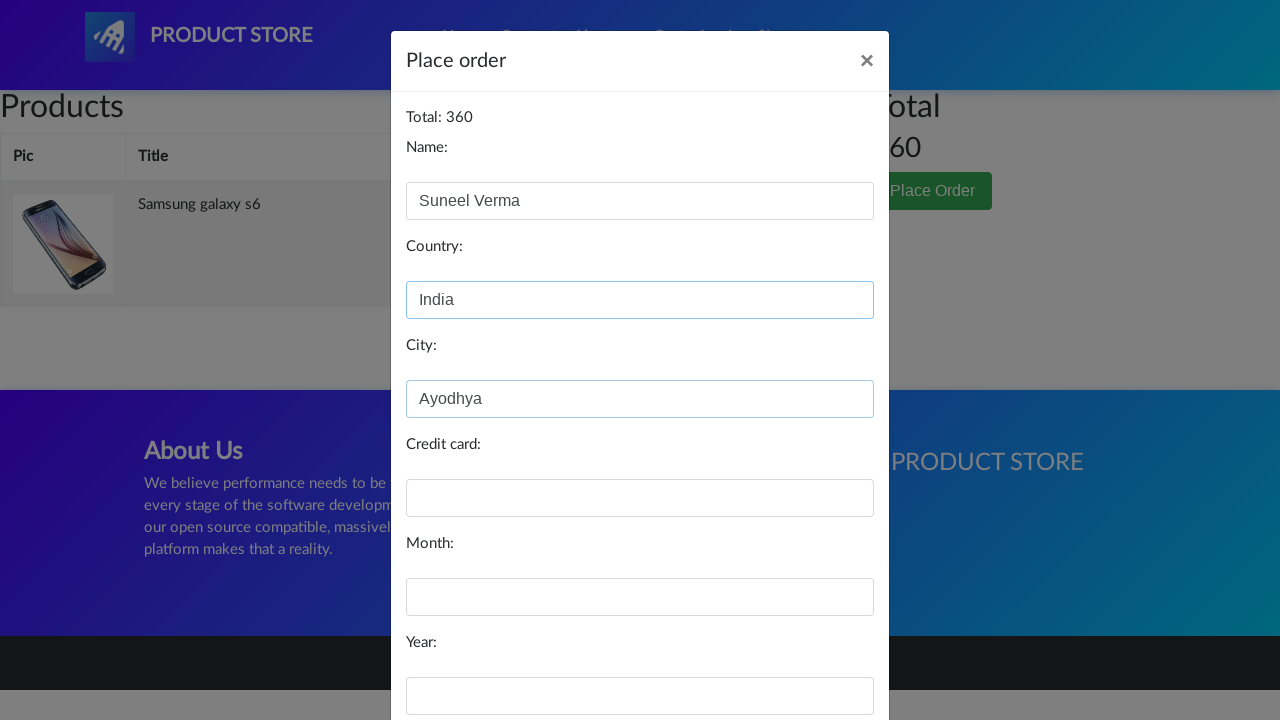

Filled credit card field with '1111 2222 3333' on #card
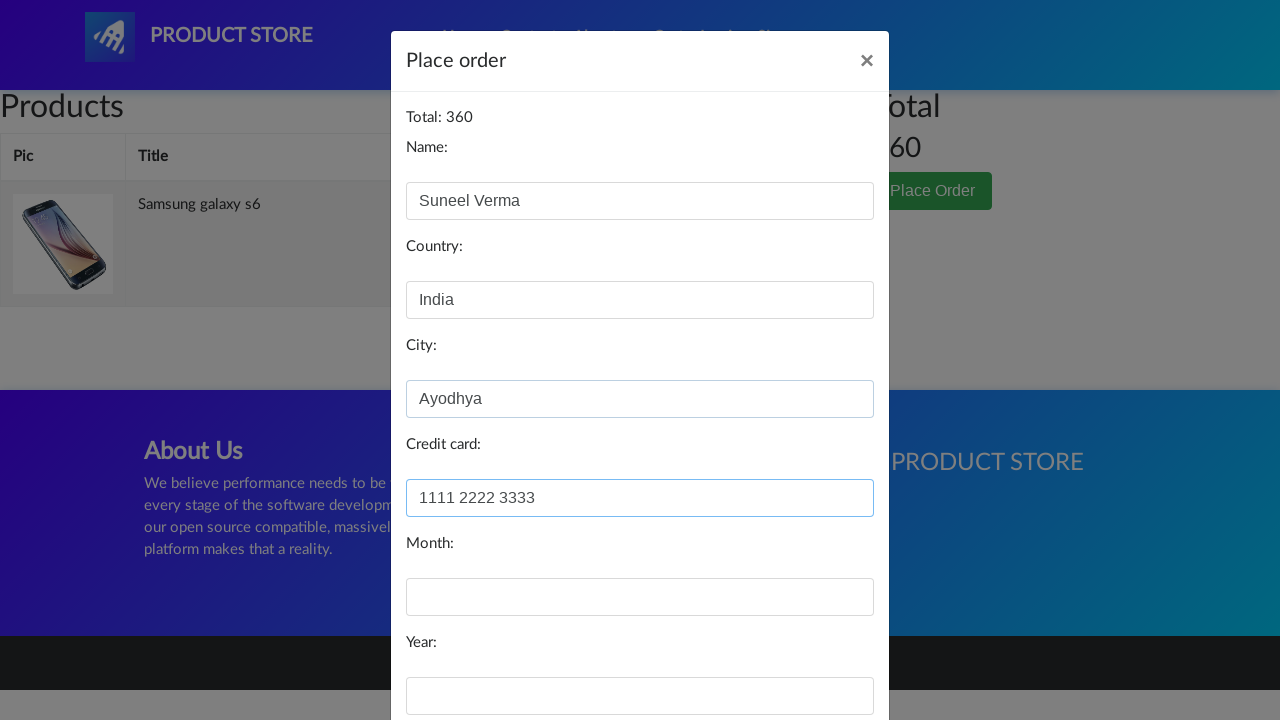

Filled month field with '06' on #month
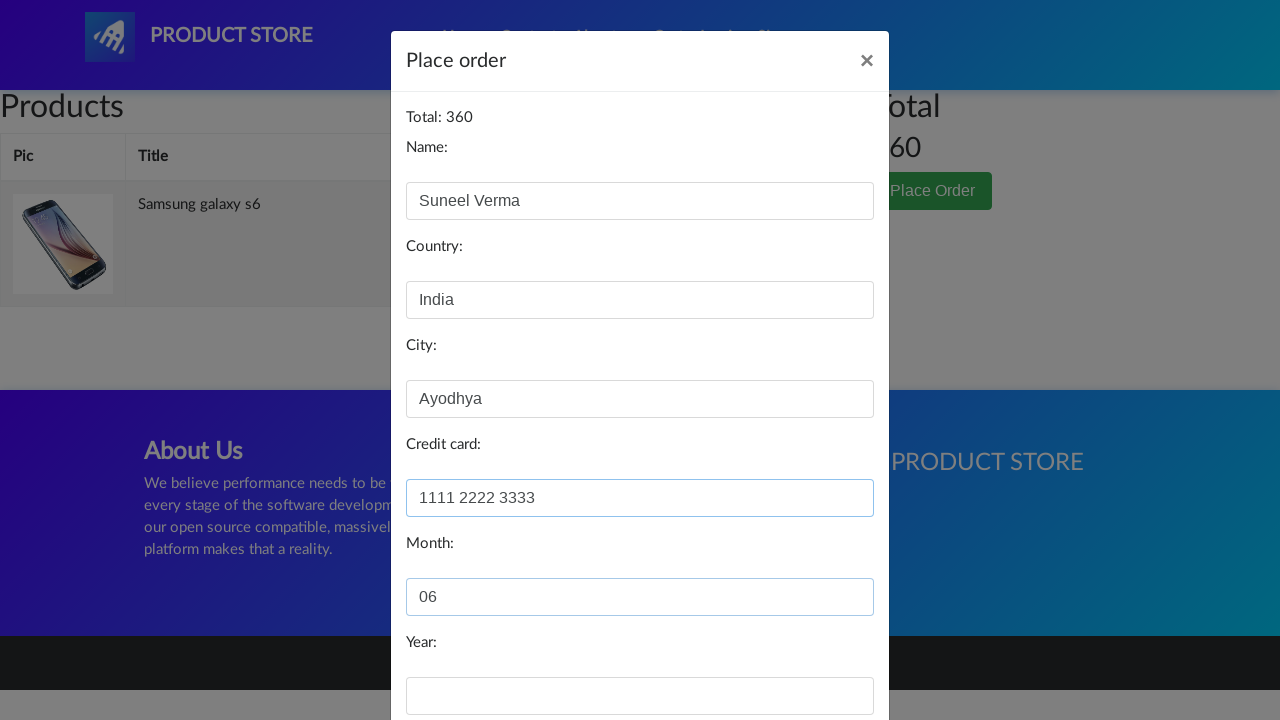

Filled year field with '2024' on #year
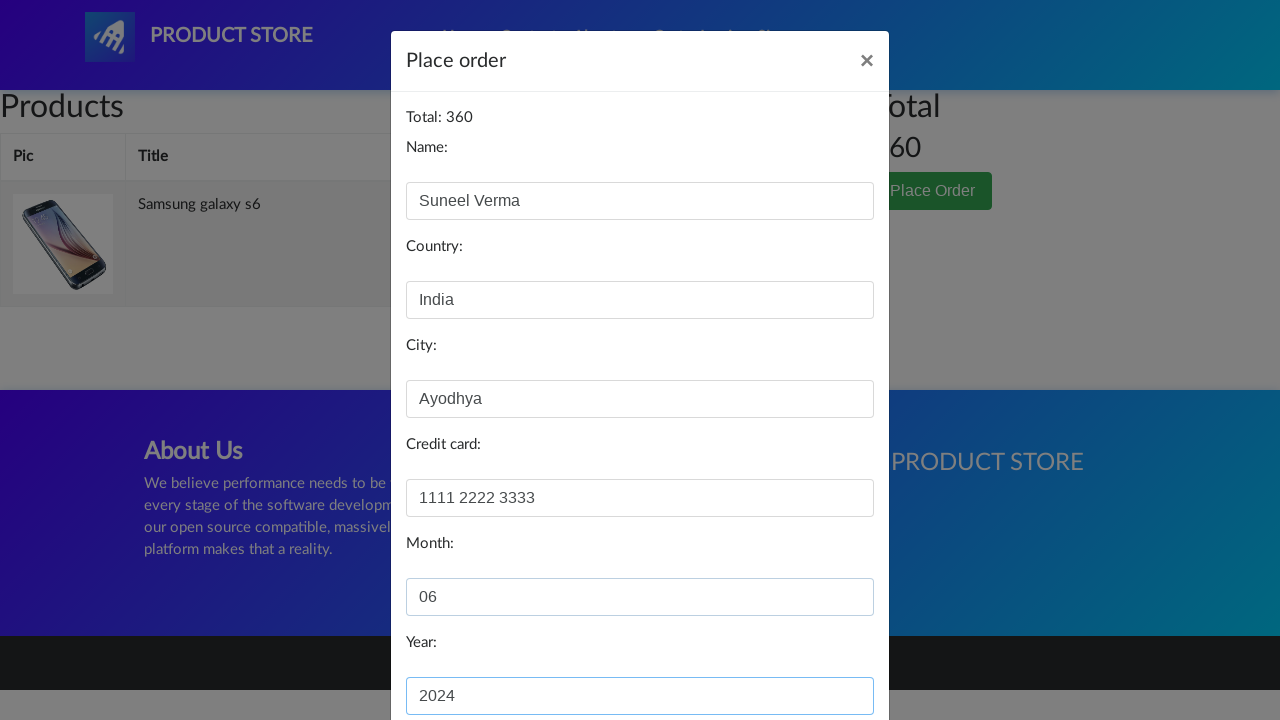

Clicked 'Purchase' button to complete checkout at (823, 655) on button:has-text('Purchase')
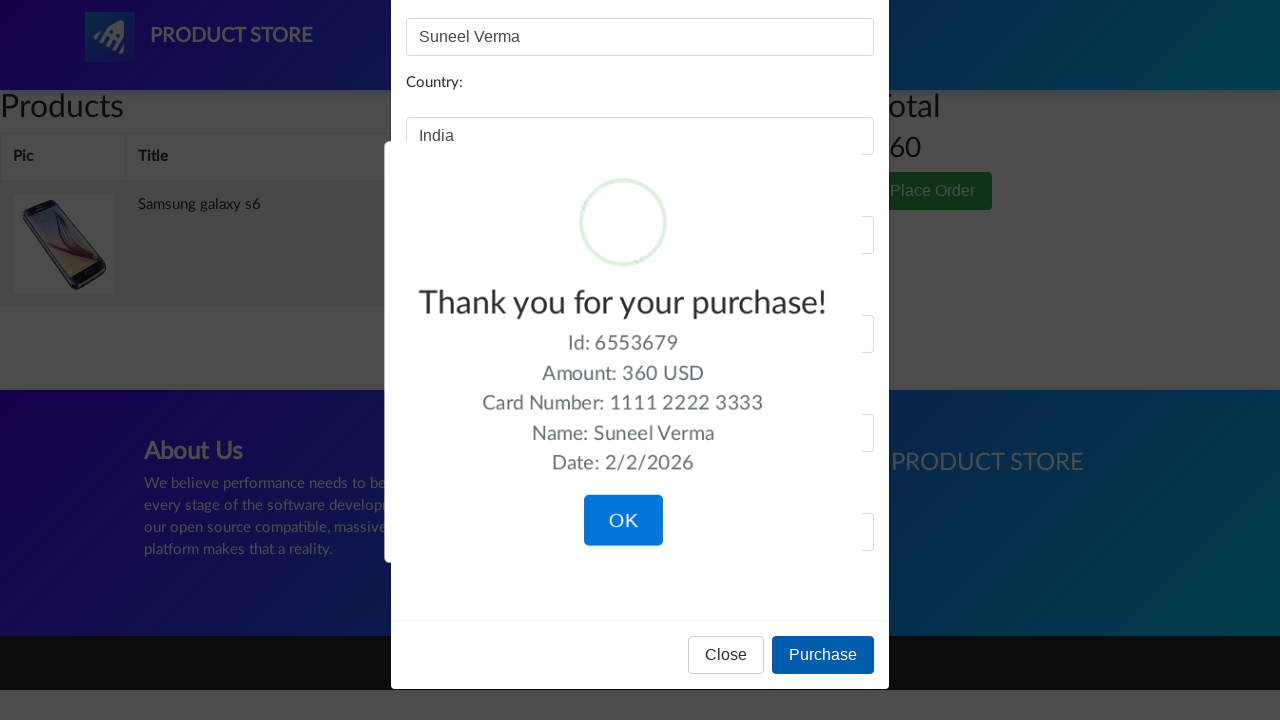

Purchase confirmation message displayed
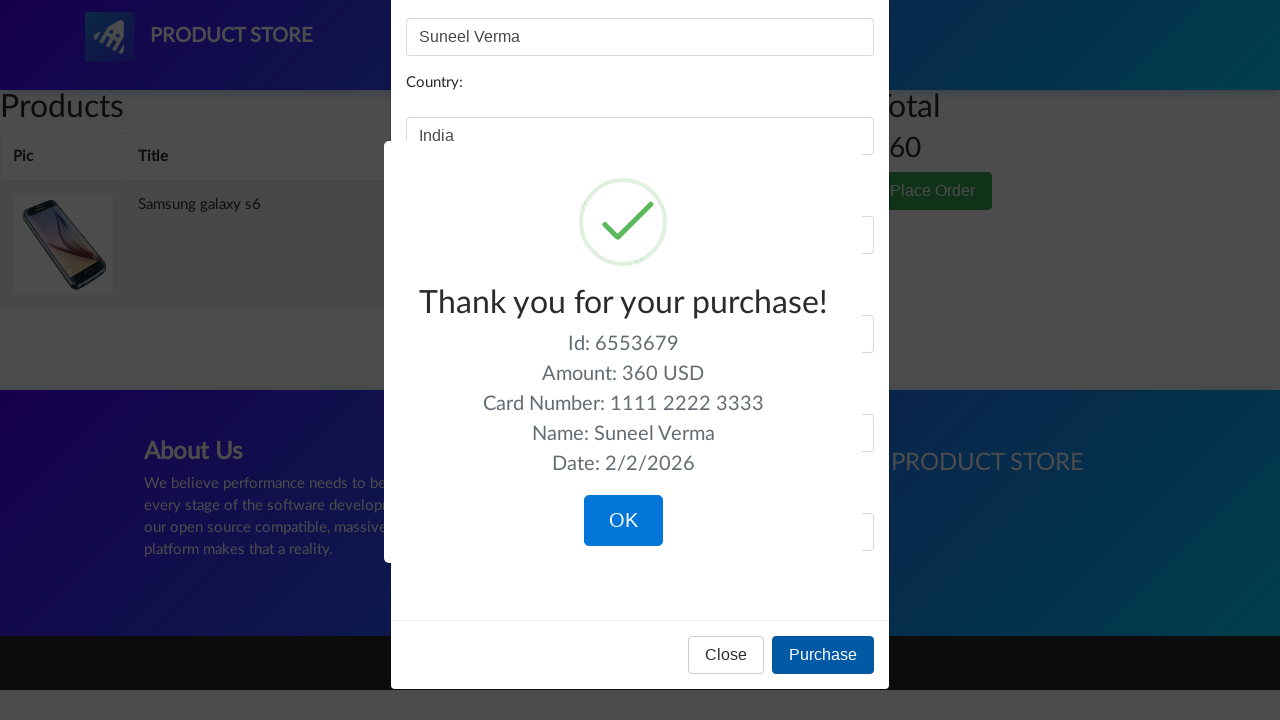

Clicked 'OK' button to close success dialog at (623, 521) on button:has-text('OK')
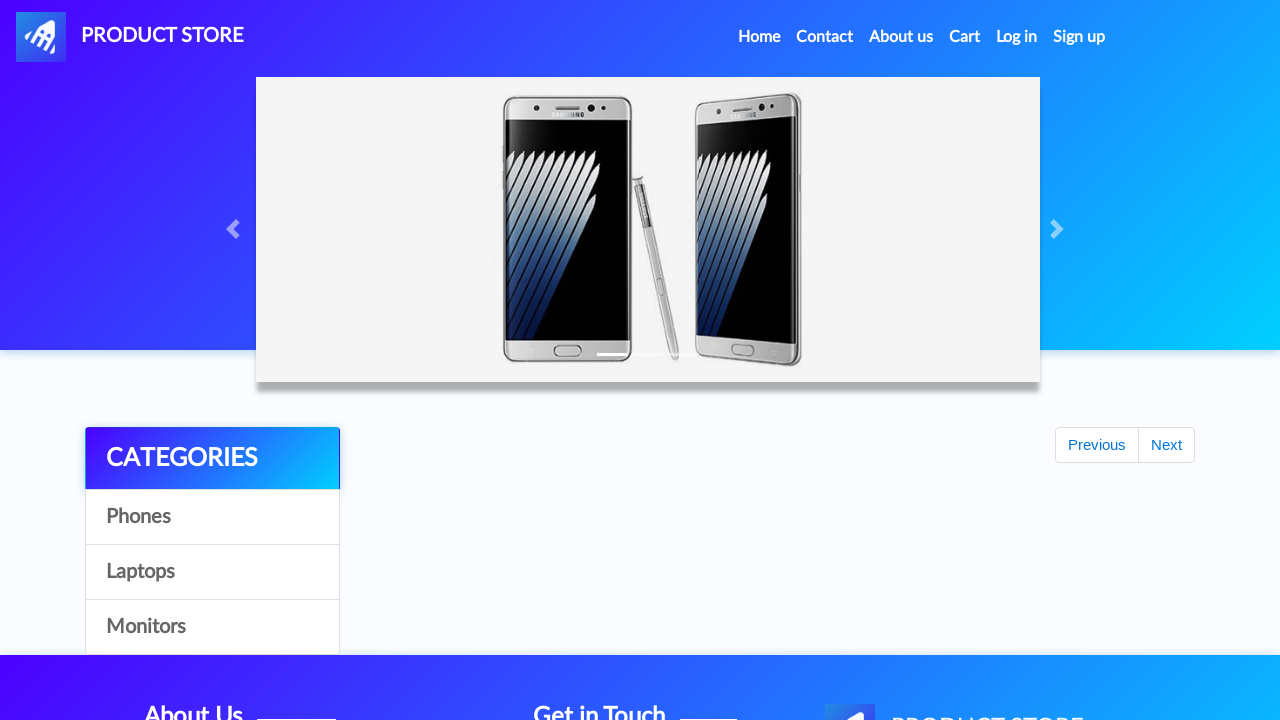

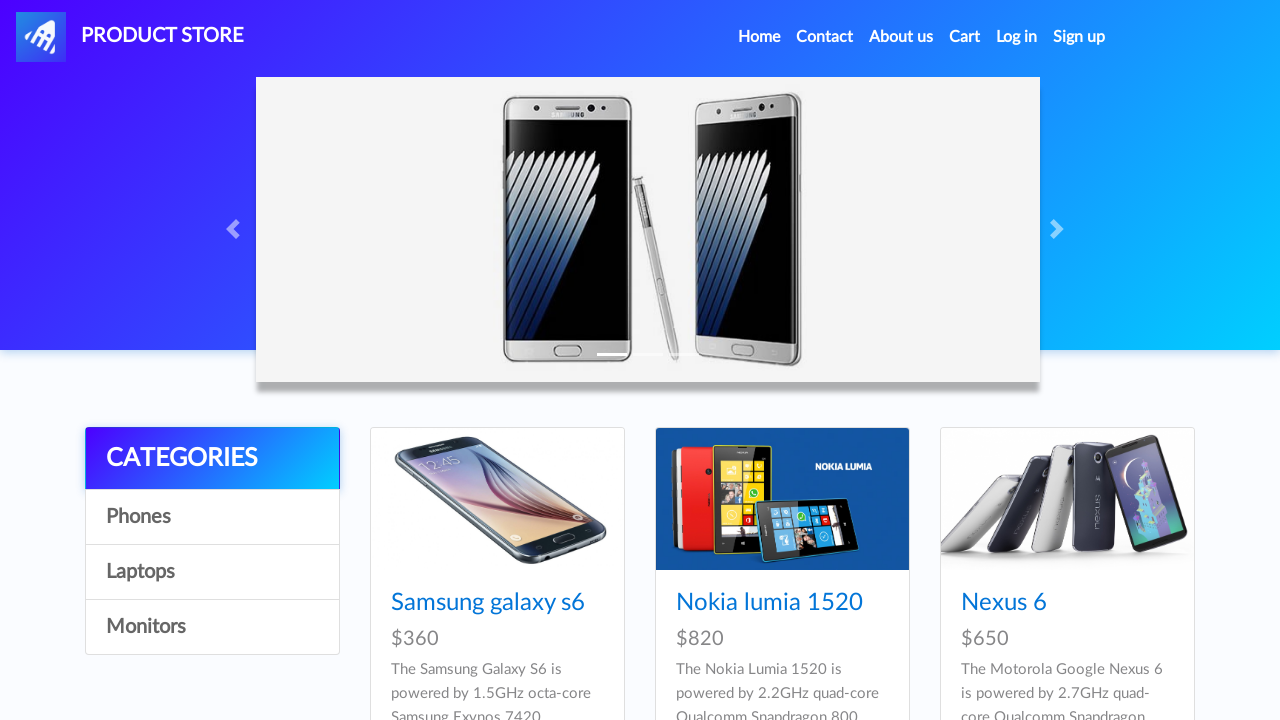